Tests navigation on a Selenium course website by clicking on "Selenium Test Paper" section and then clicking on "DAY 10 TASK" link, which opens a new window, then switches to that new window.

Starting URL: http://greenstech.in/selenium-course-content.html

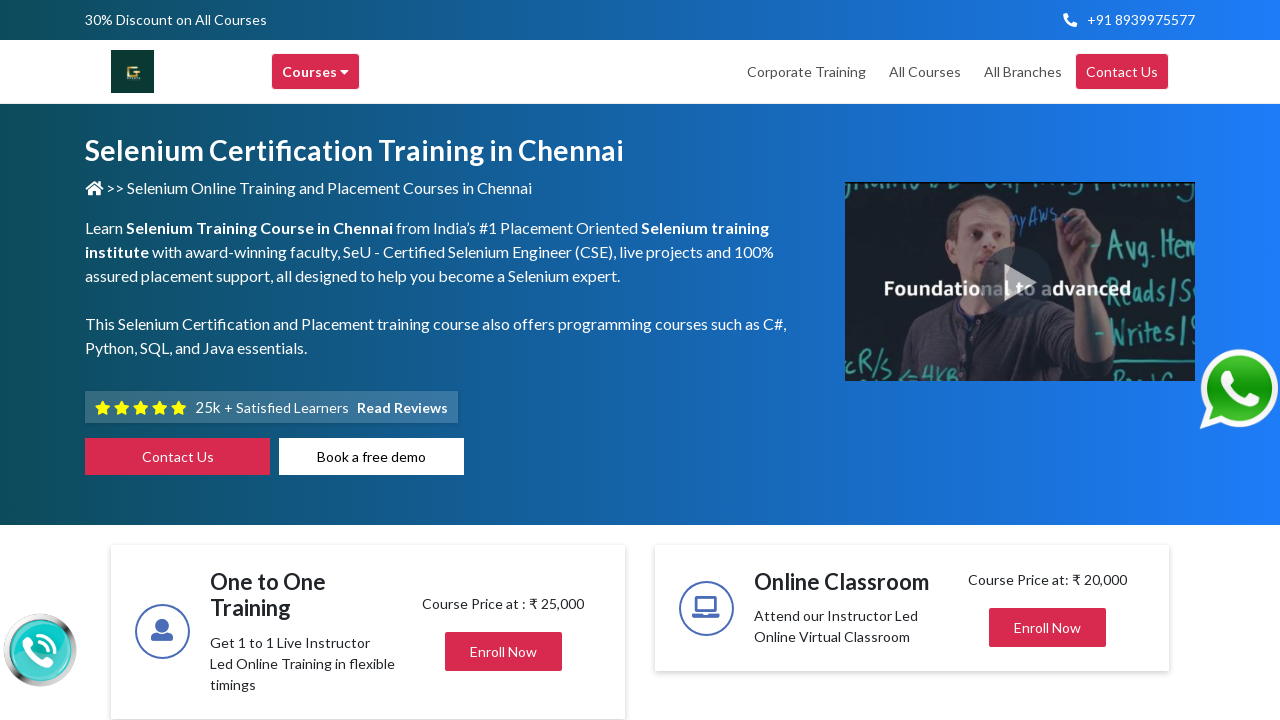

Clicked on 'Selenium Test Paper' section at (1028, 361) on xpath=//h2[contains(text(),'Selenium Test Paper')]
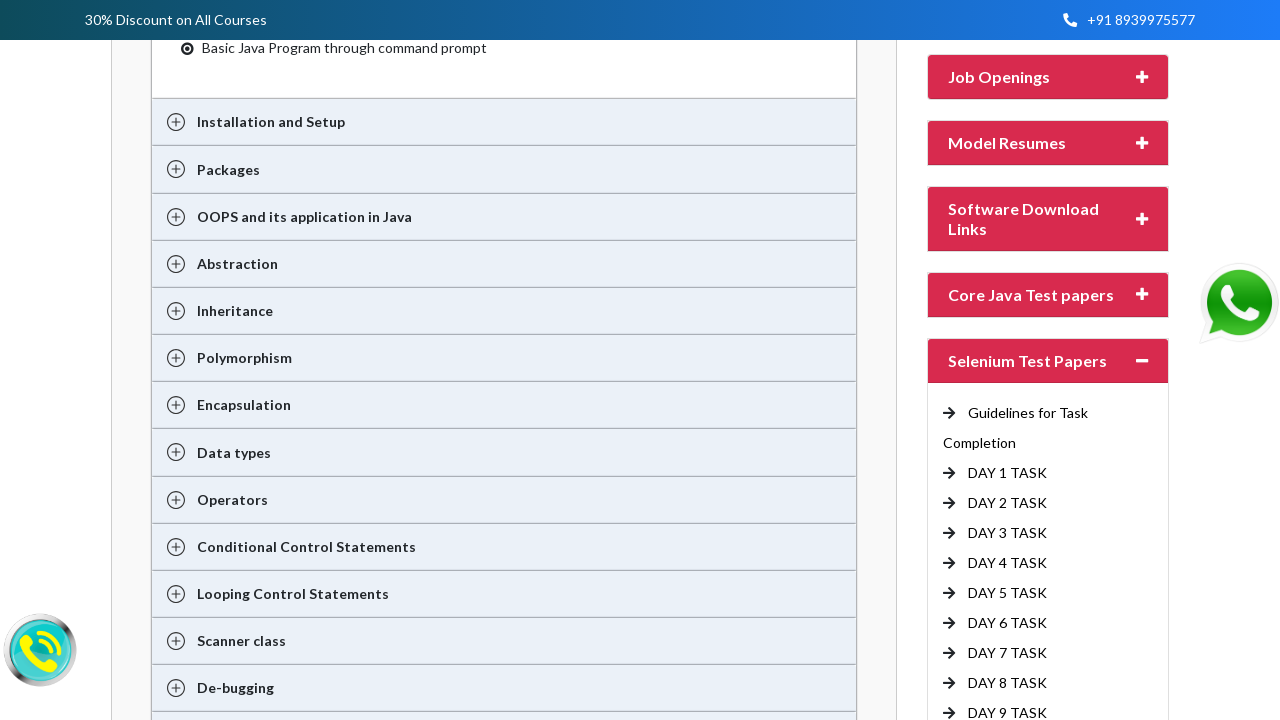

Clicked on 'DAY 10 TASK' link, new window opening at (1012, 361) on xpath=//a[contains(text(),' DAY 10 TASK')]
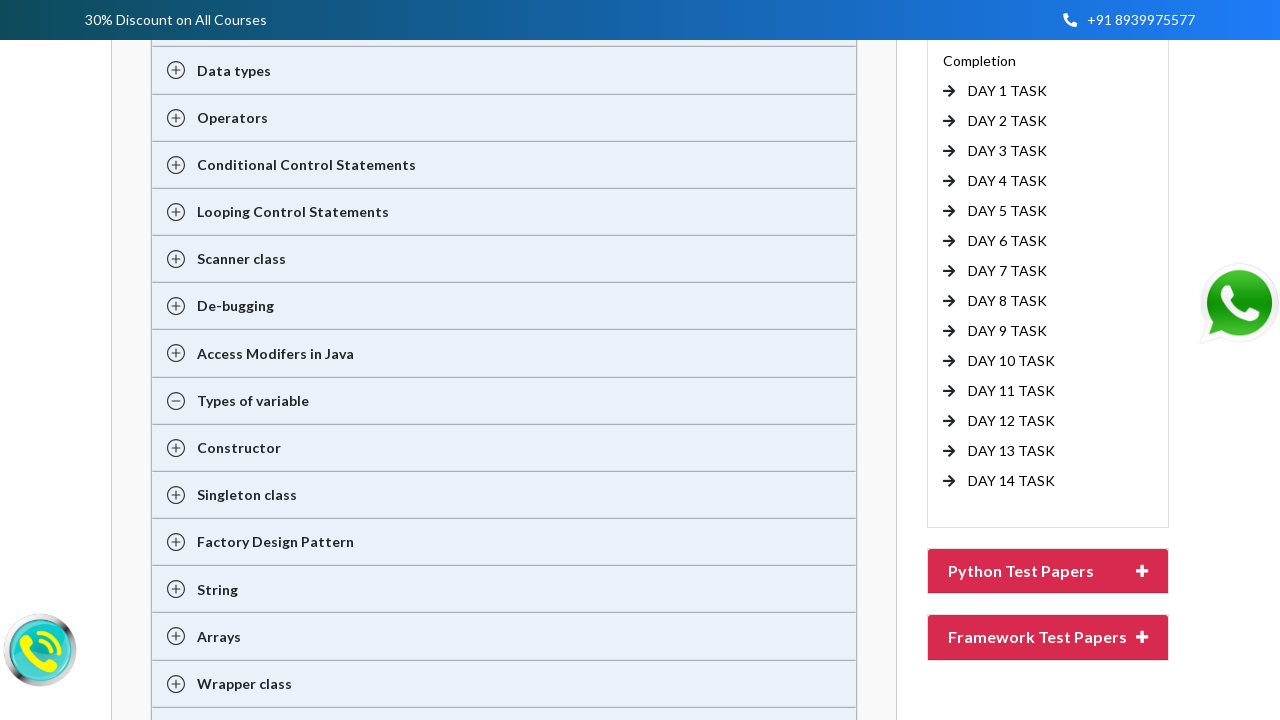

Switched to new popup window
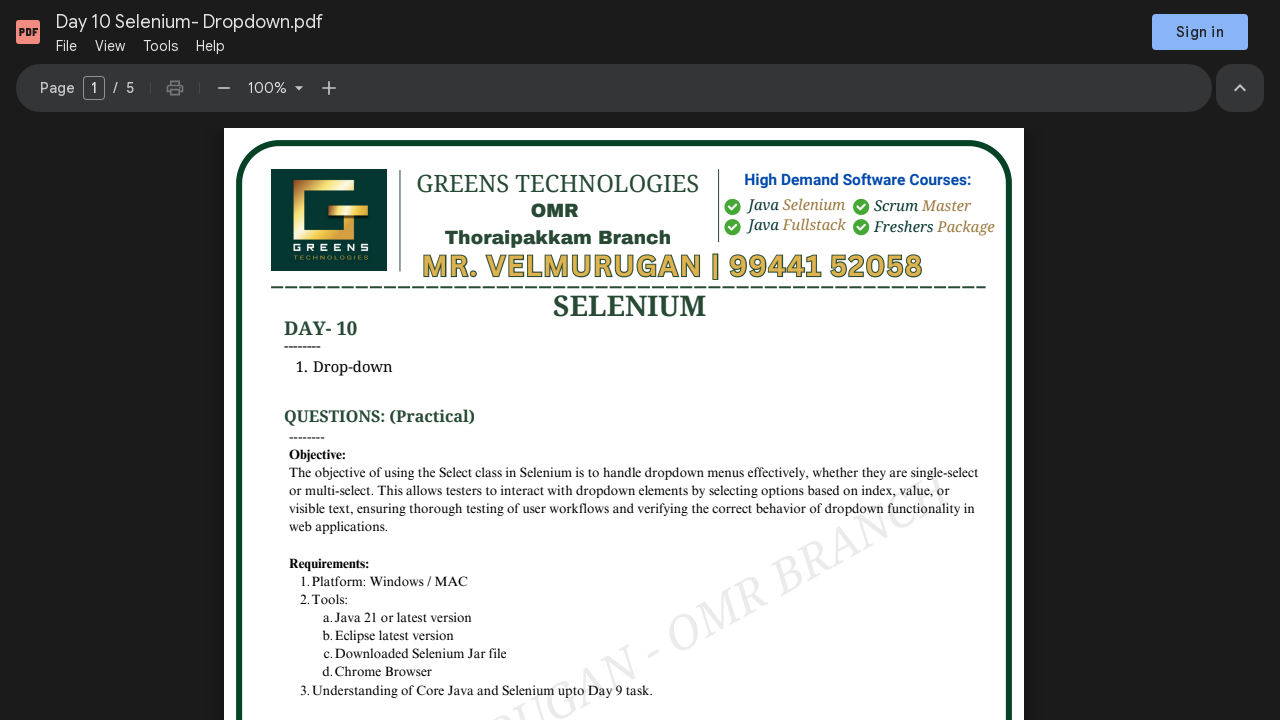

New page loaded and DOM content ready
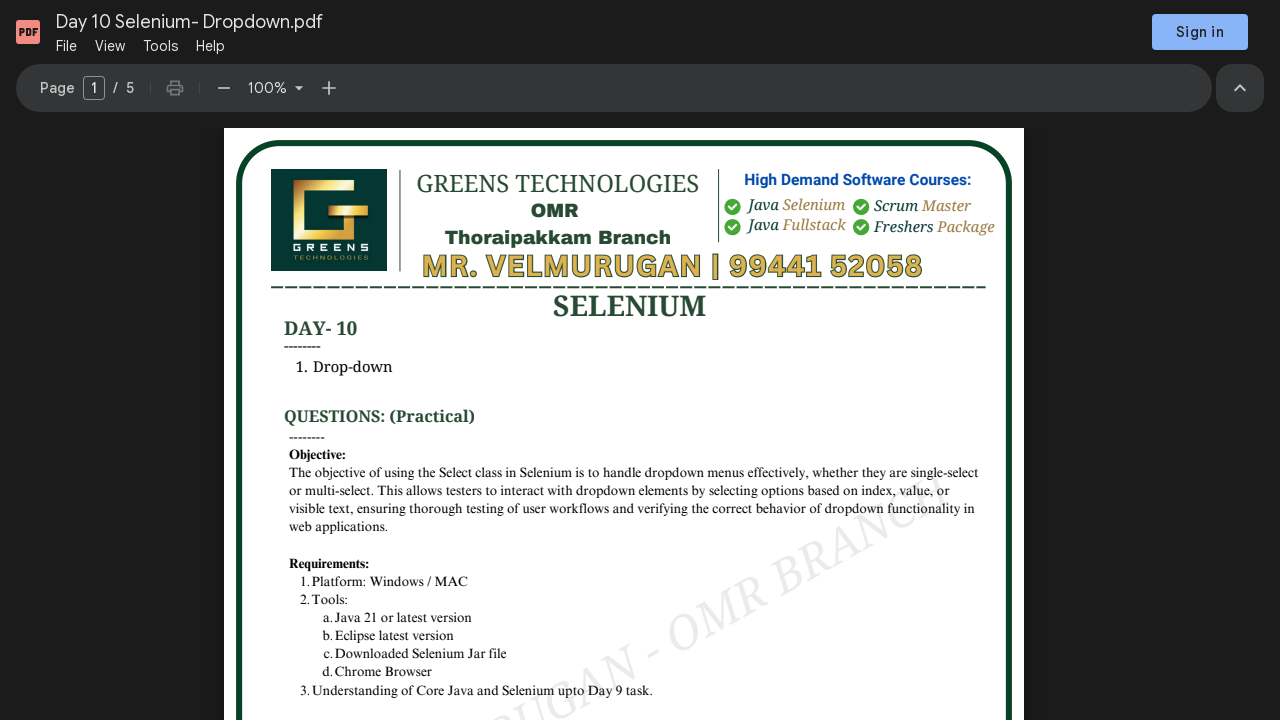

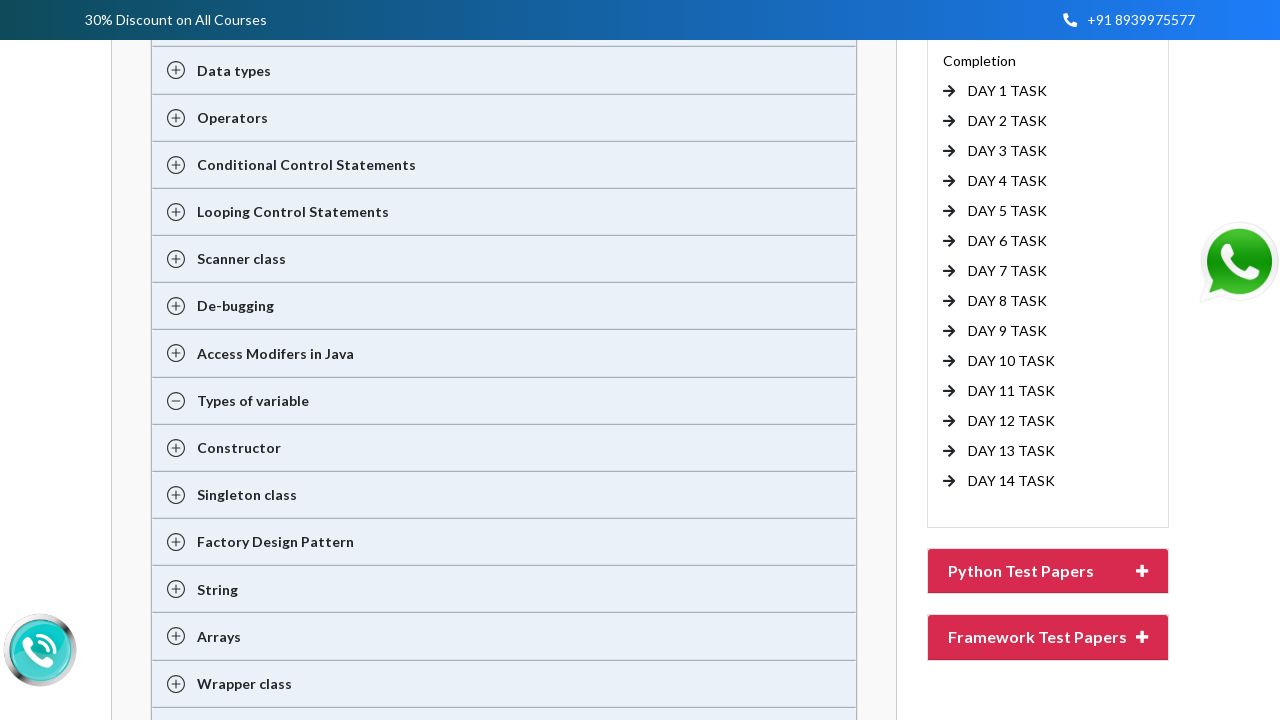